Tests JavaScript alert and confirm popup handling by entering a name, triggering alert popups, and accepting/dismissing them

Starting URL: https://rahulshettyacademy.com/AutomationPractice/

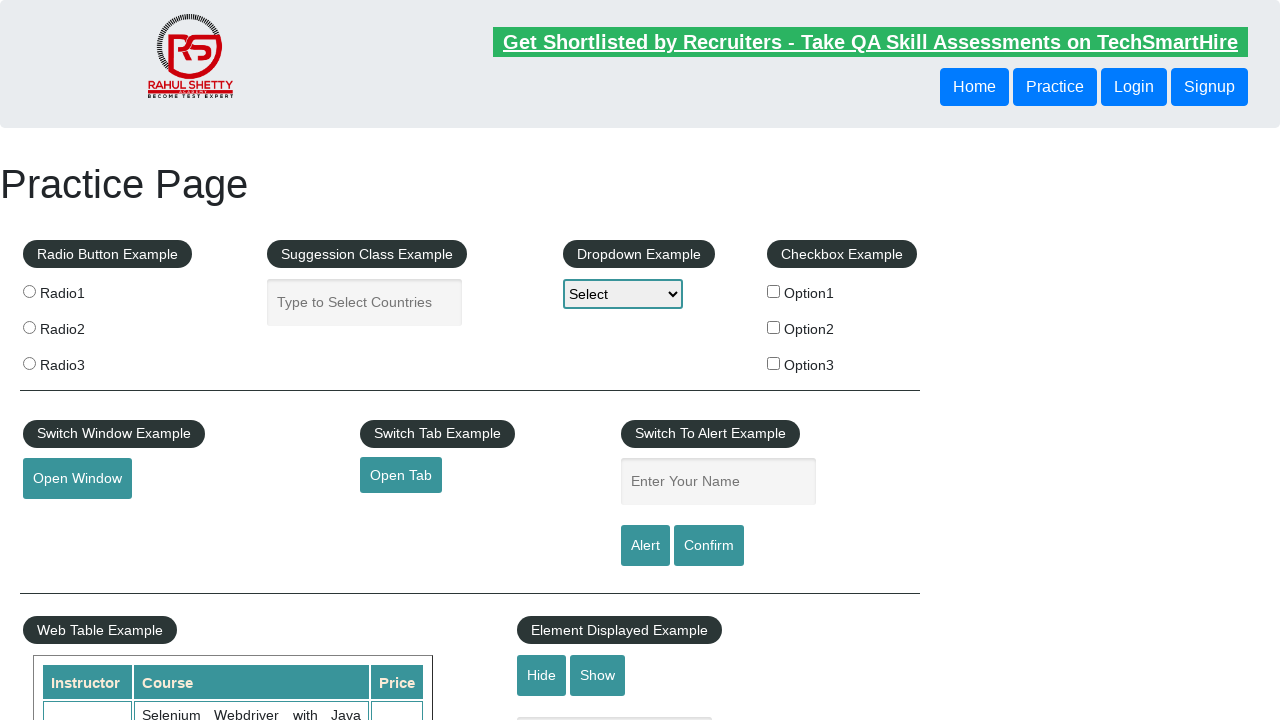

Filled name field with 'Prakash' for alert test on input#name
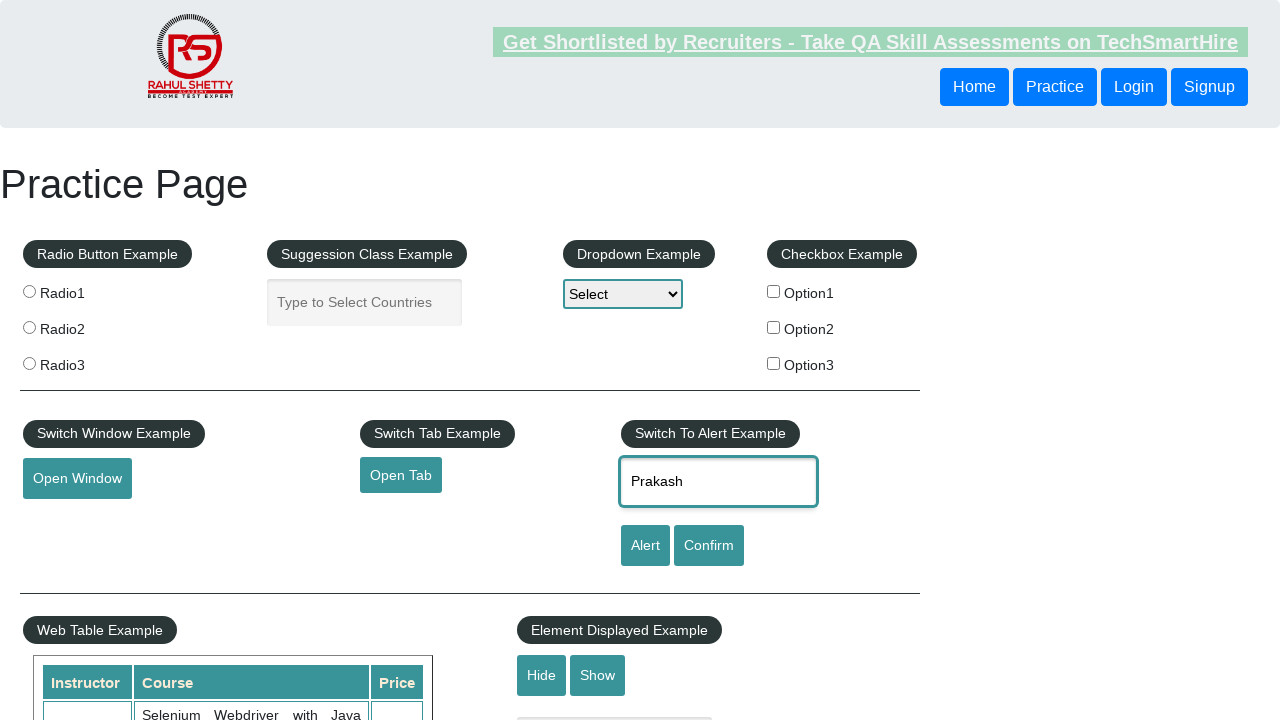

Clicked alert button to trigger JavaScript alert at (645, 546) on input#alertbtn
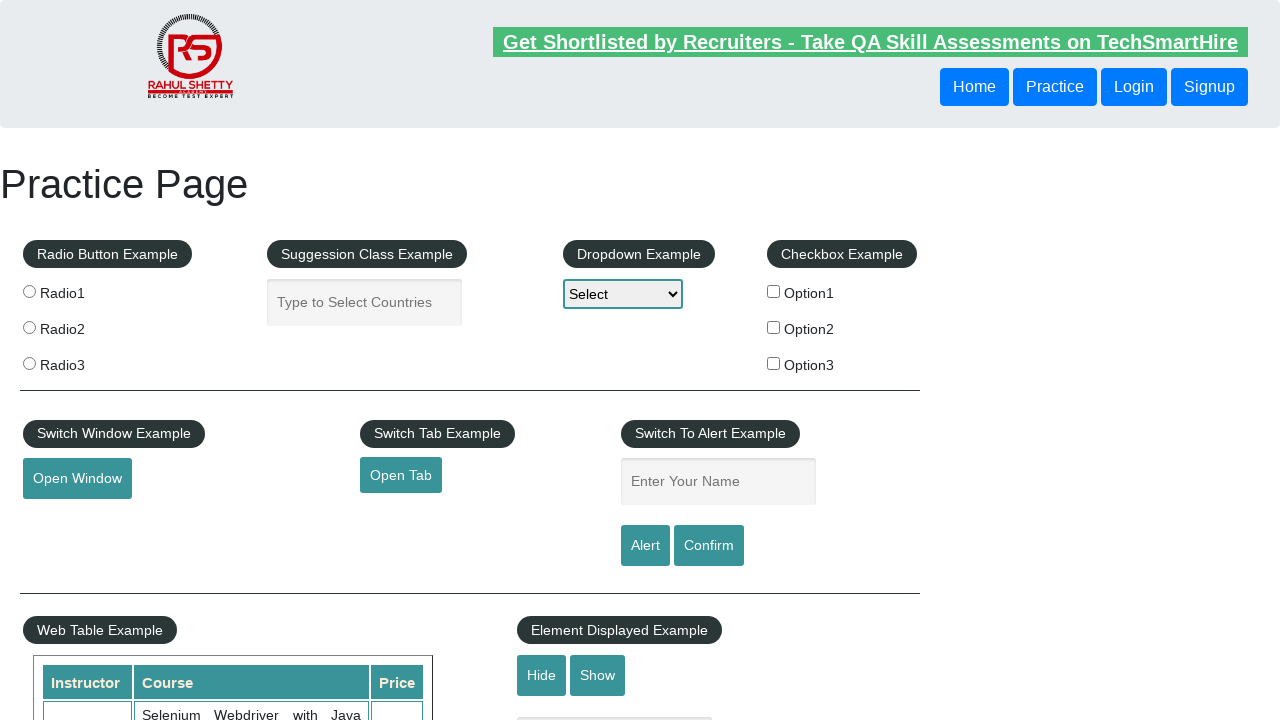

Set up dialog handler to accept alert
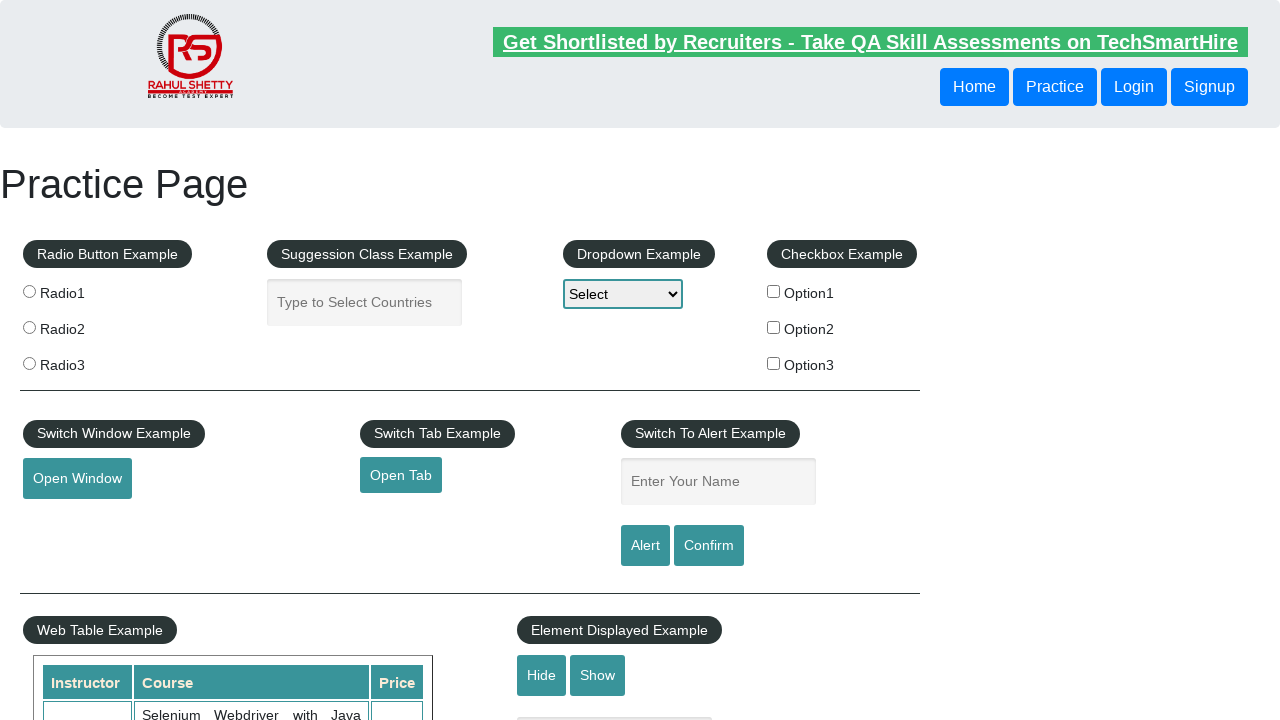

Waited for alert popup to appear and be accepted
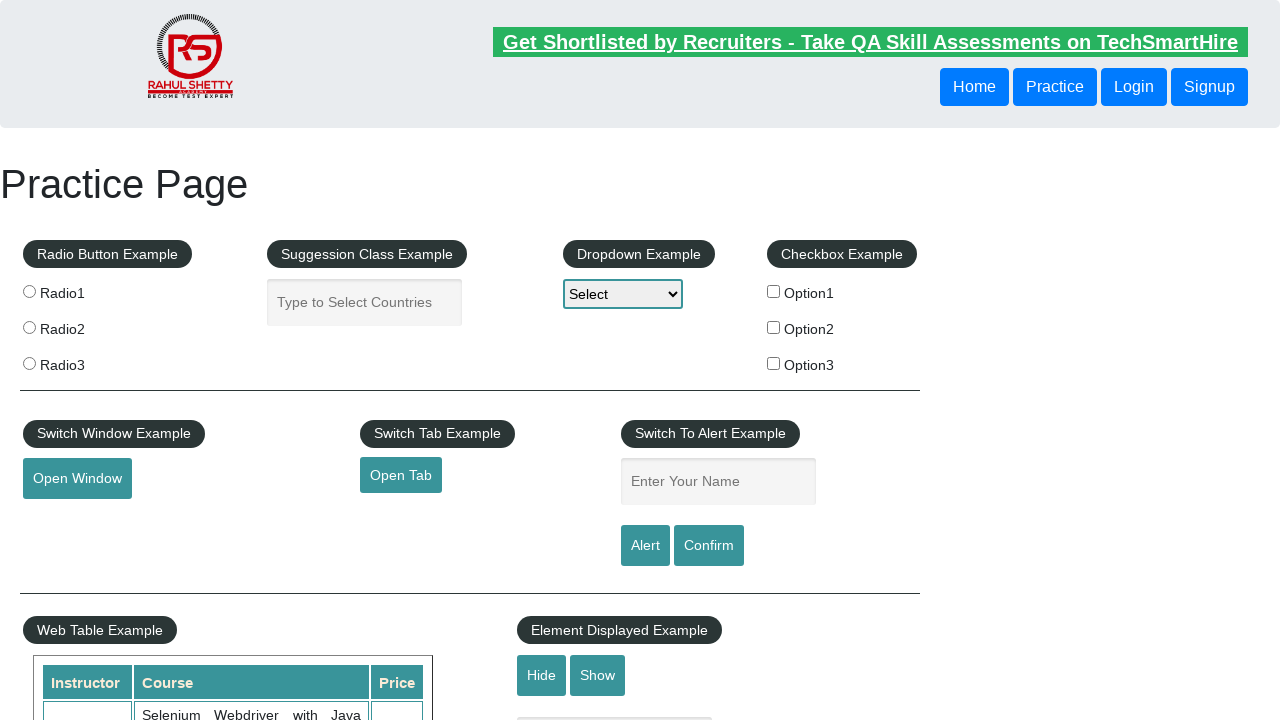

Filled name field with 'Prakash' for confirm test on input#name
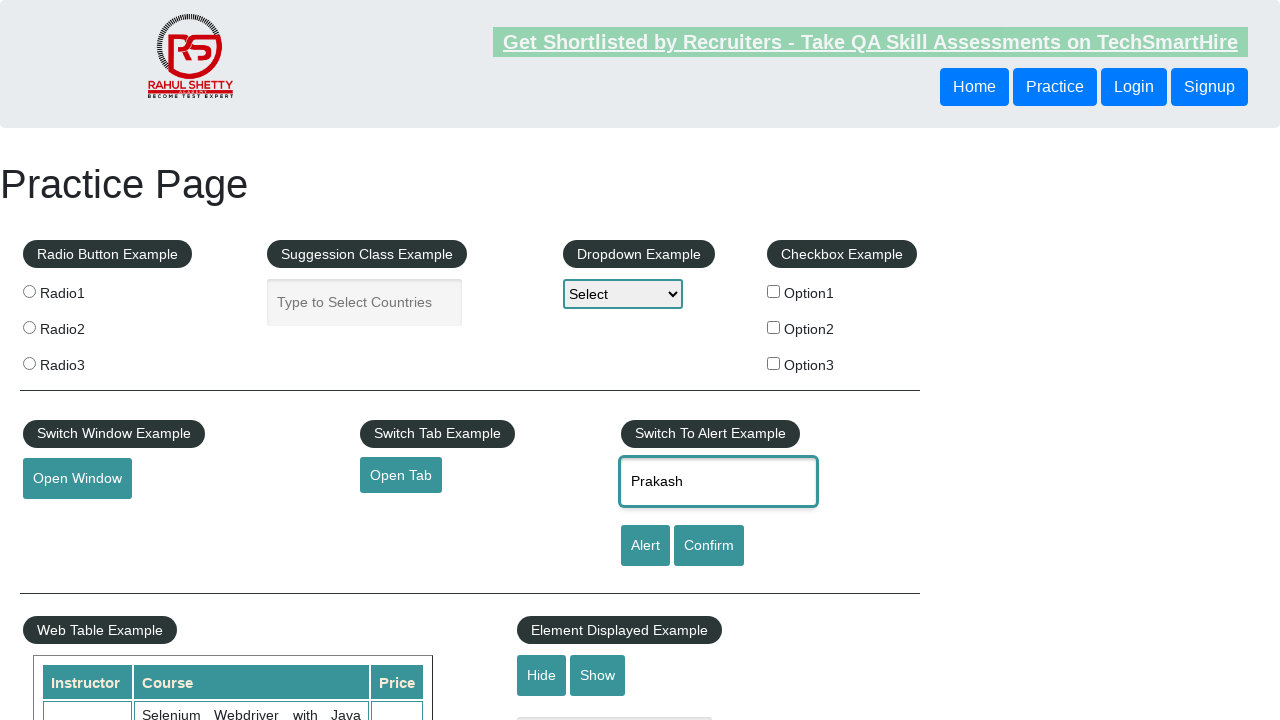

Set up dialog handler to dismiss confirm popup
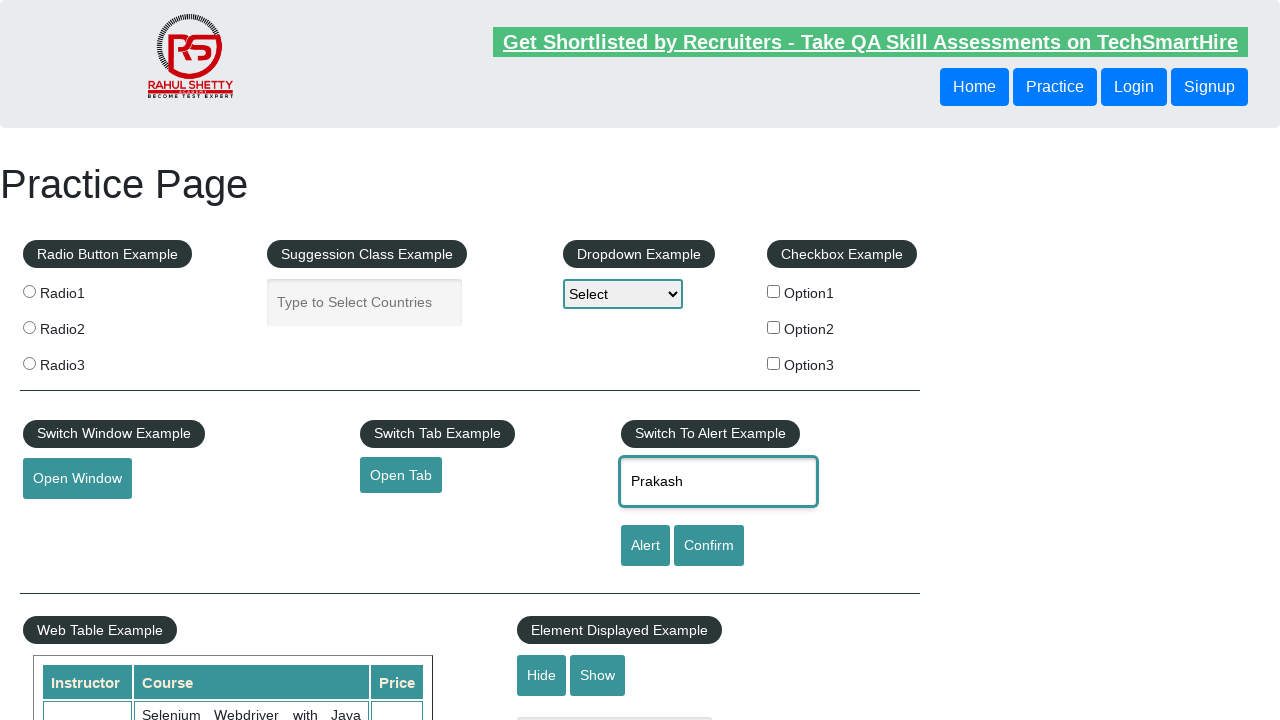

Clicked confirm button to trigger JavaScript confirm dialog at (709, 546) on input#confirmbtn
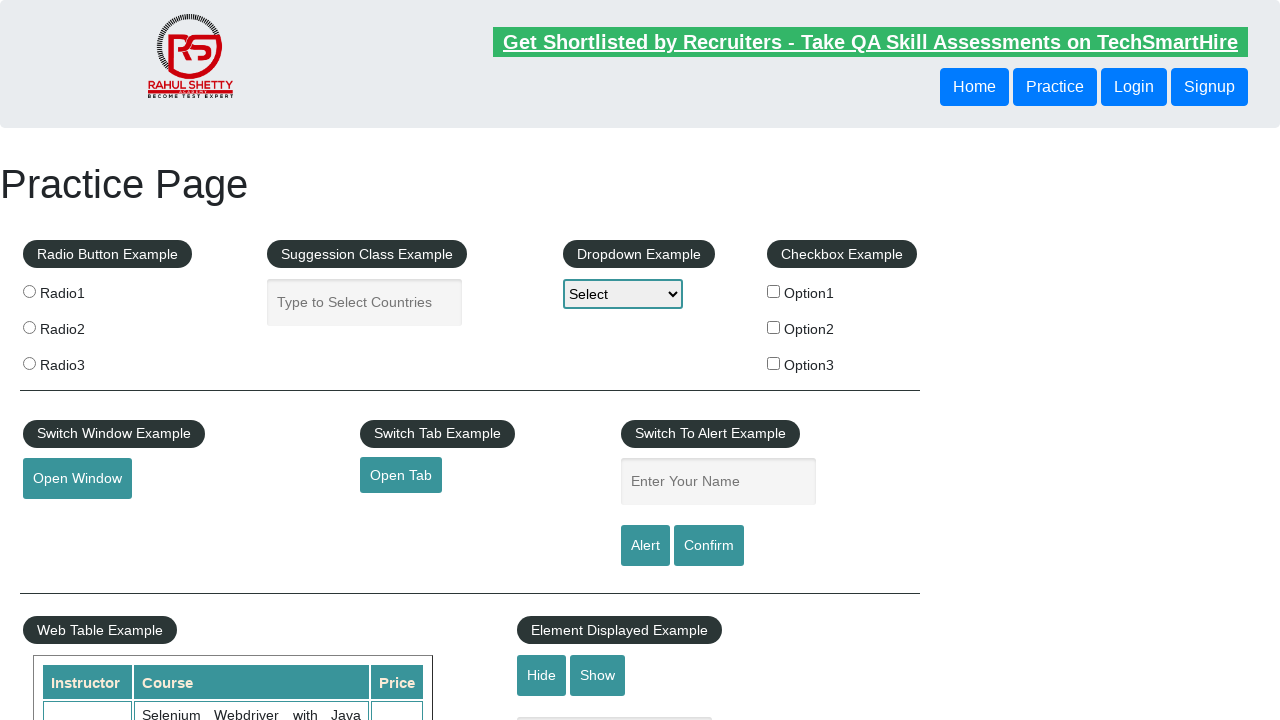

Waited for confirm popup to appear and be dismissed
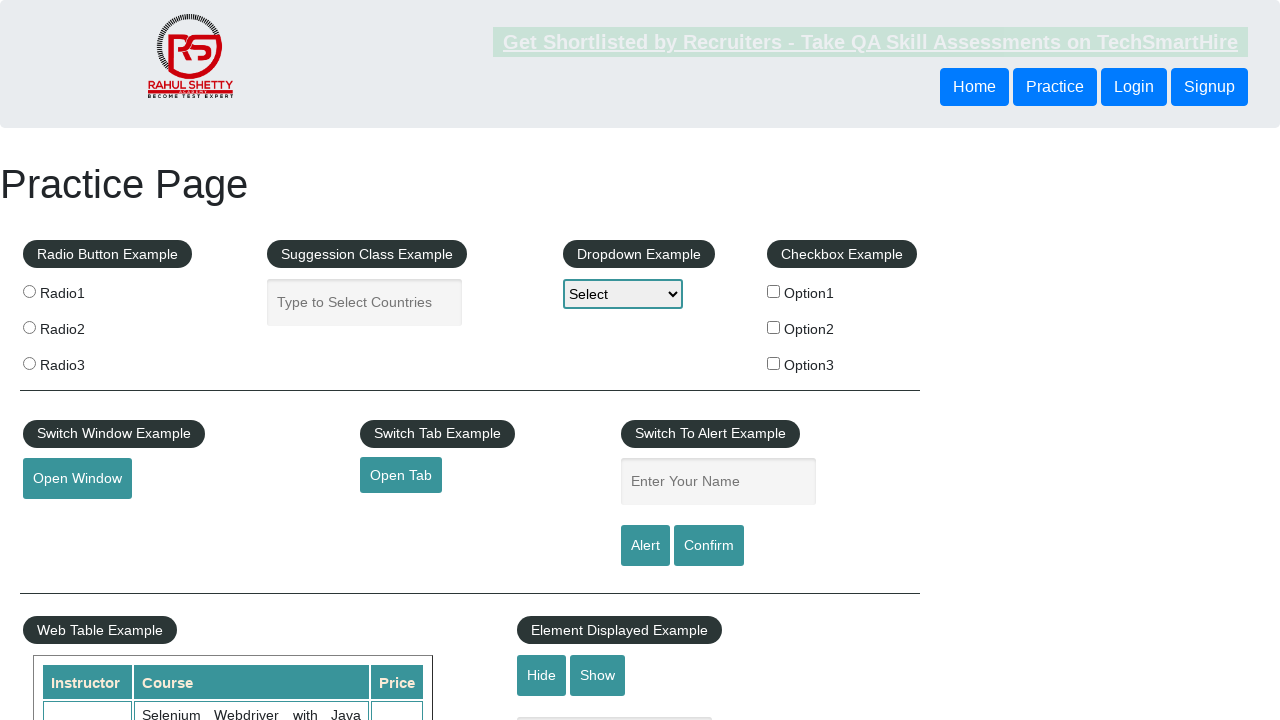

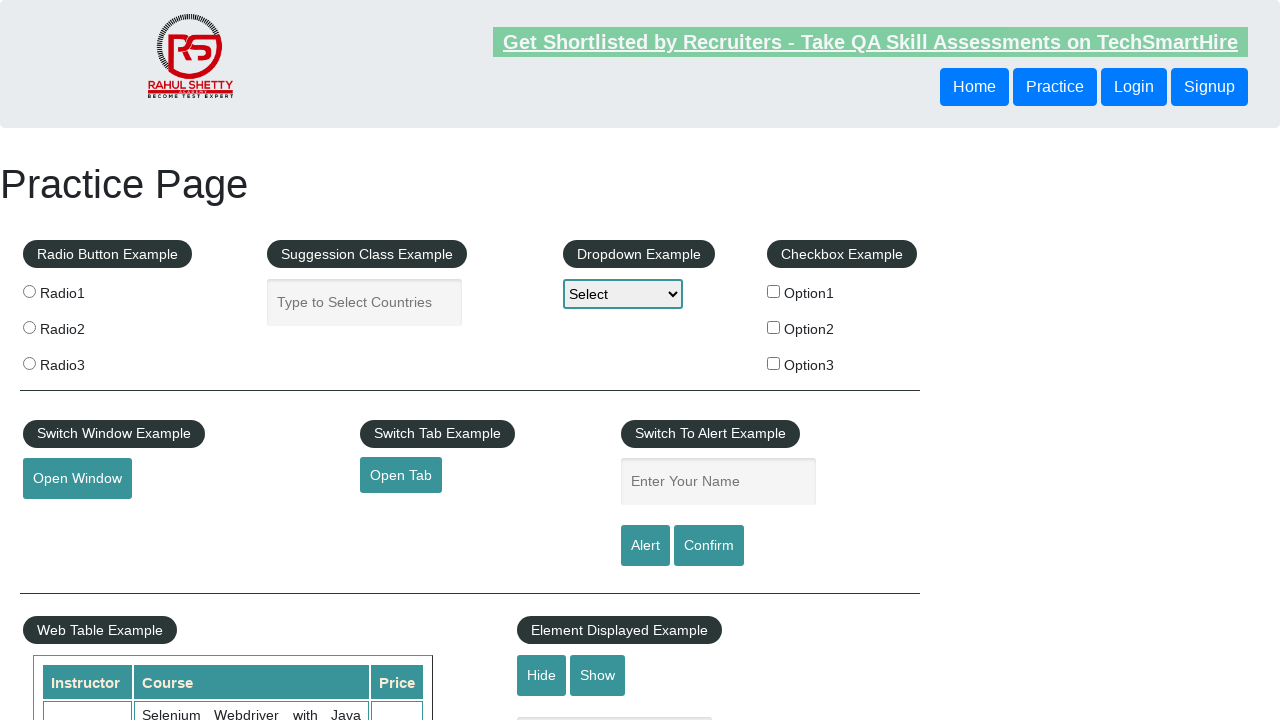